Selects the BMW radio button option on the practice page

Starting URL: https://www.letskodeit.com/practice

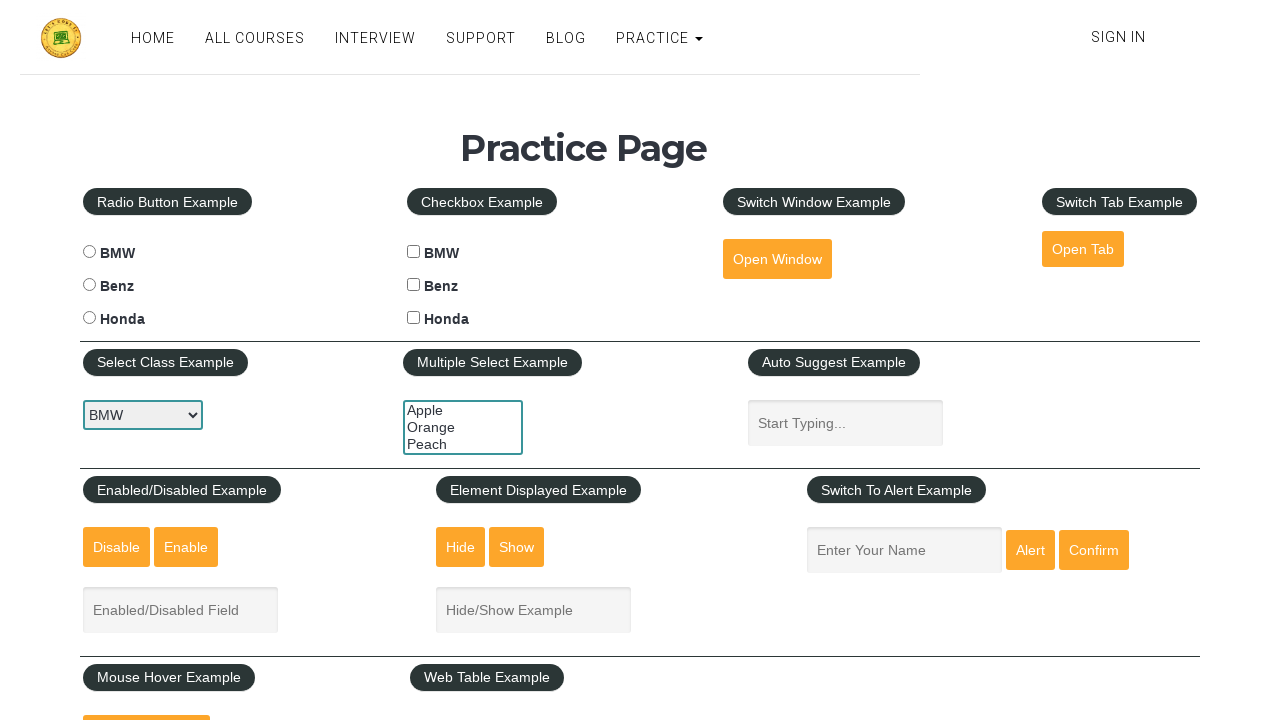

Clicked BMW radio button option at (89, 252) on input[value='bmw']
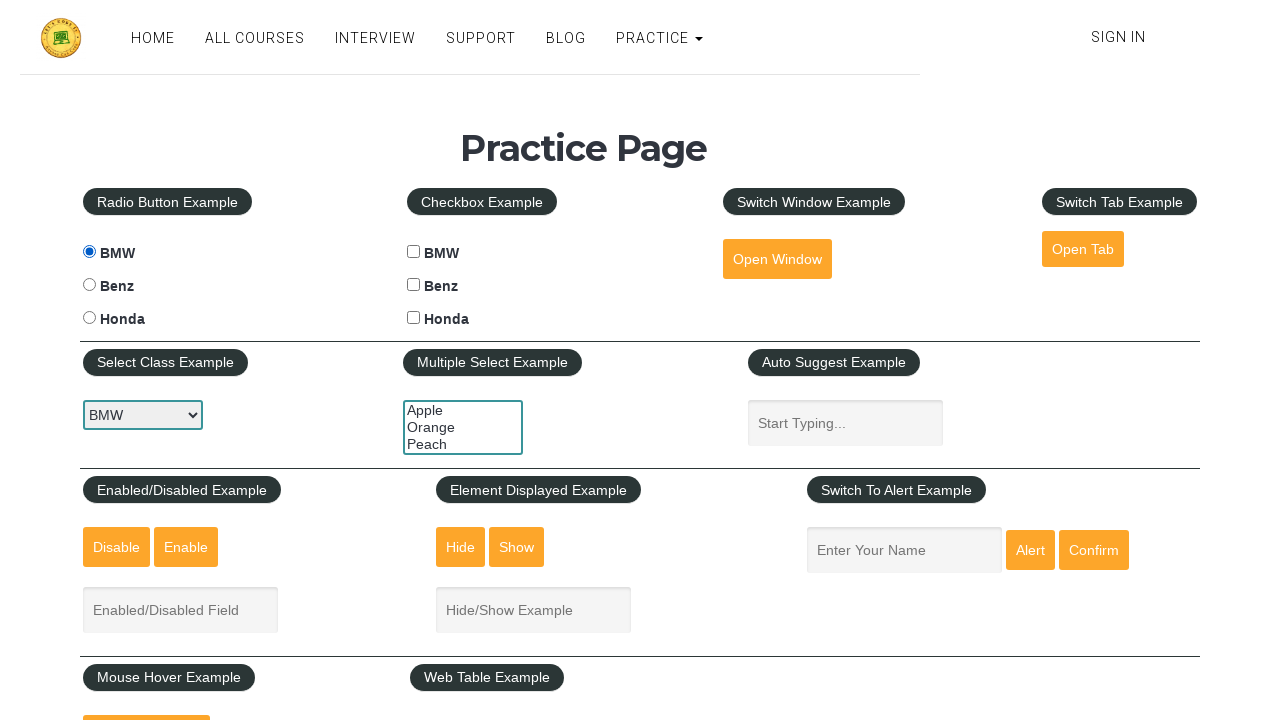

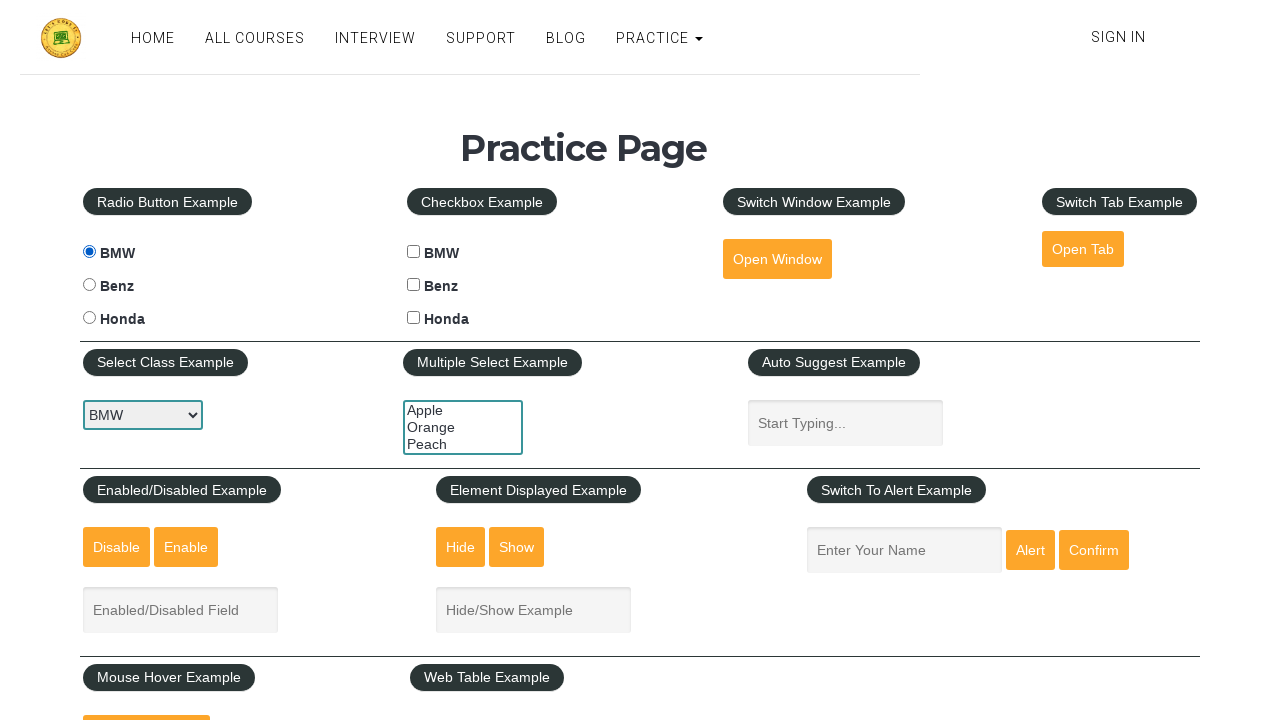